Tests browser window handling by clicking "New Tab" and "New Window" buttons, switching to the newly opened tabs/windows to verify content, then closing them and returning to the parent window.

Starting URL: https://demoqa.com/browser-windows

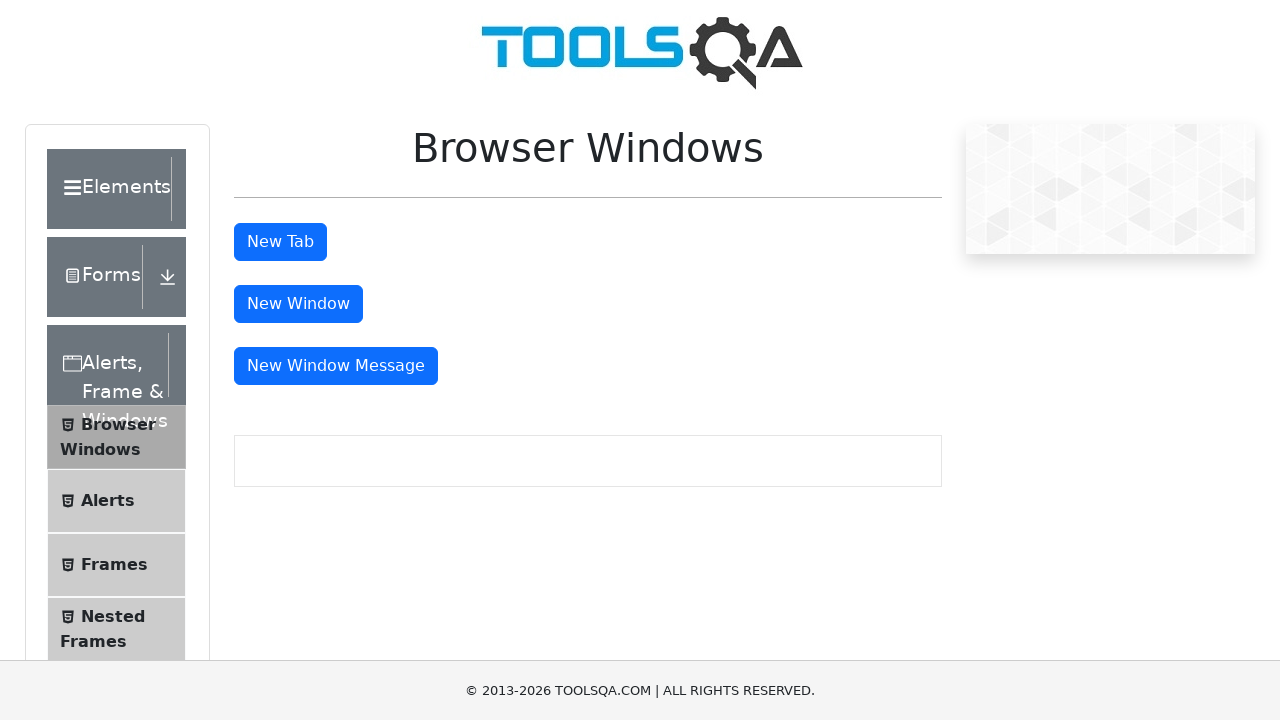

Clicked 'New Tab' button at (280, 242) on #tabButton
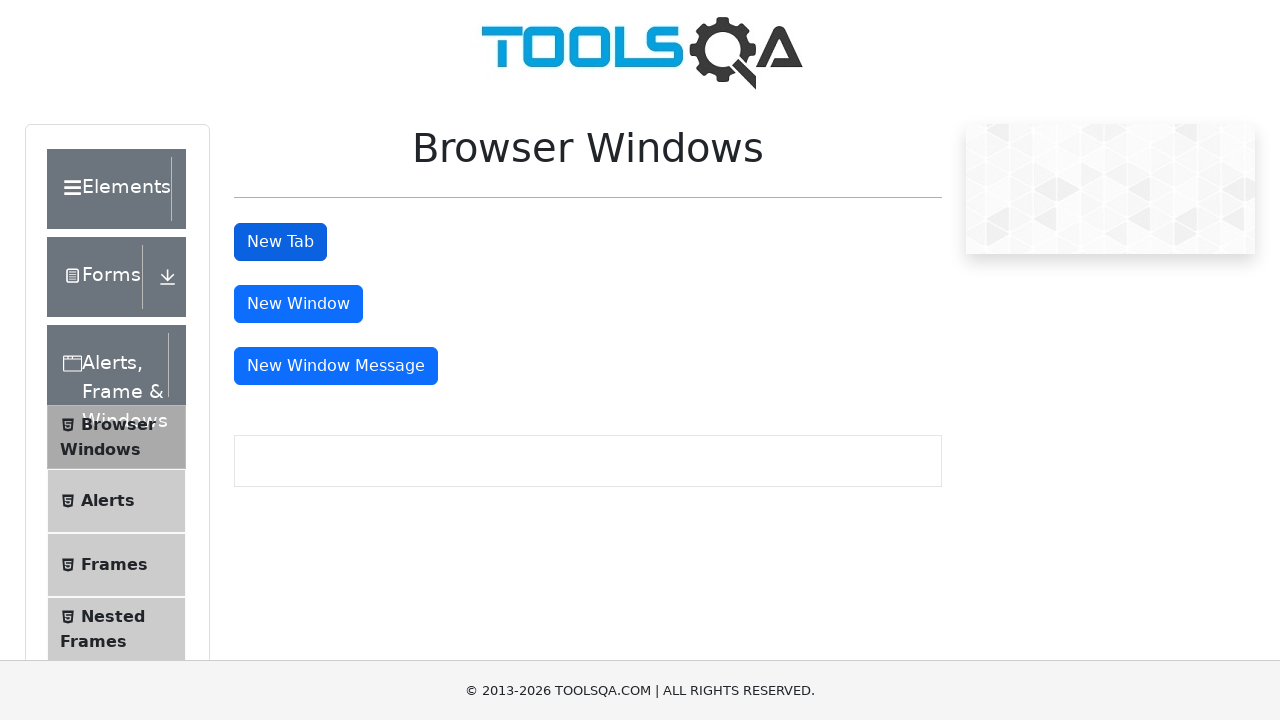

New tab opened and reference captured
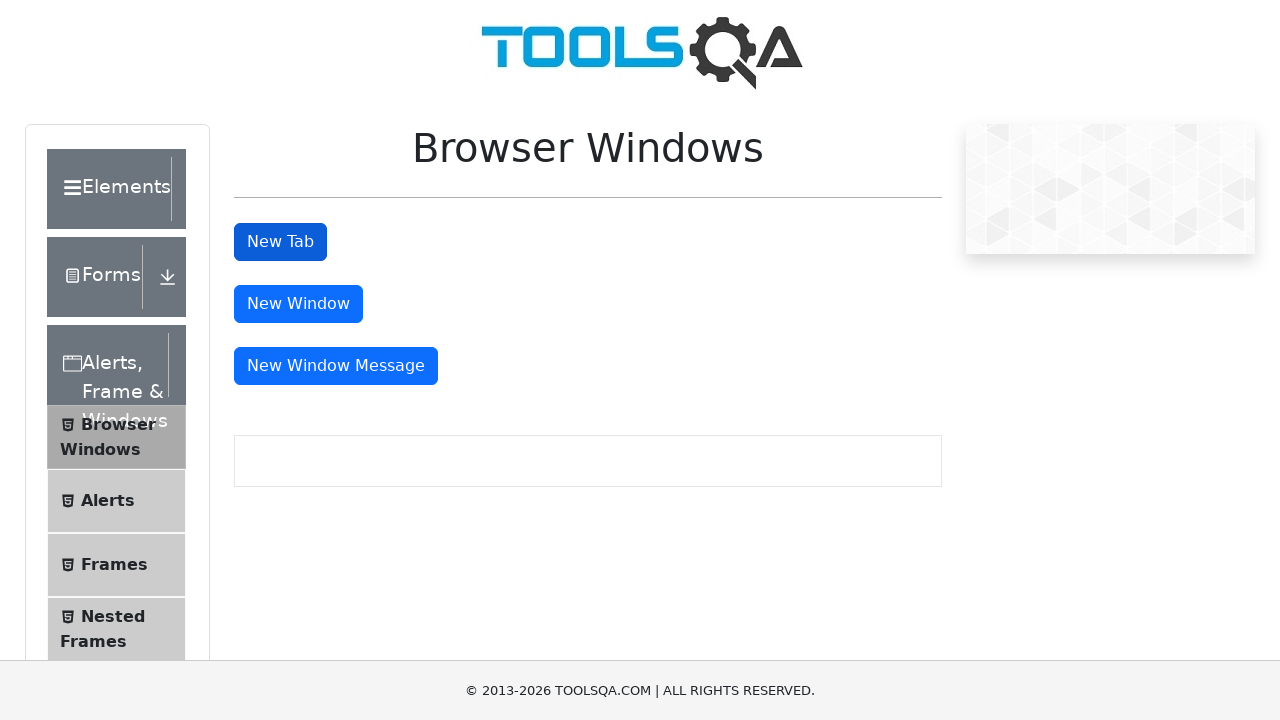

New tab loaded and sample heading element found
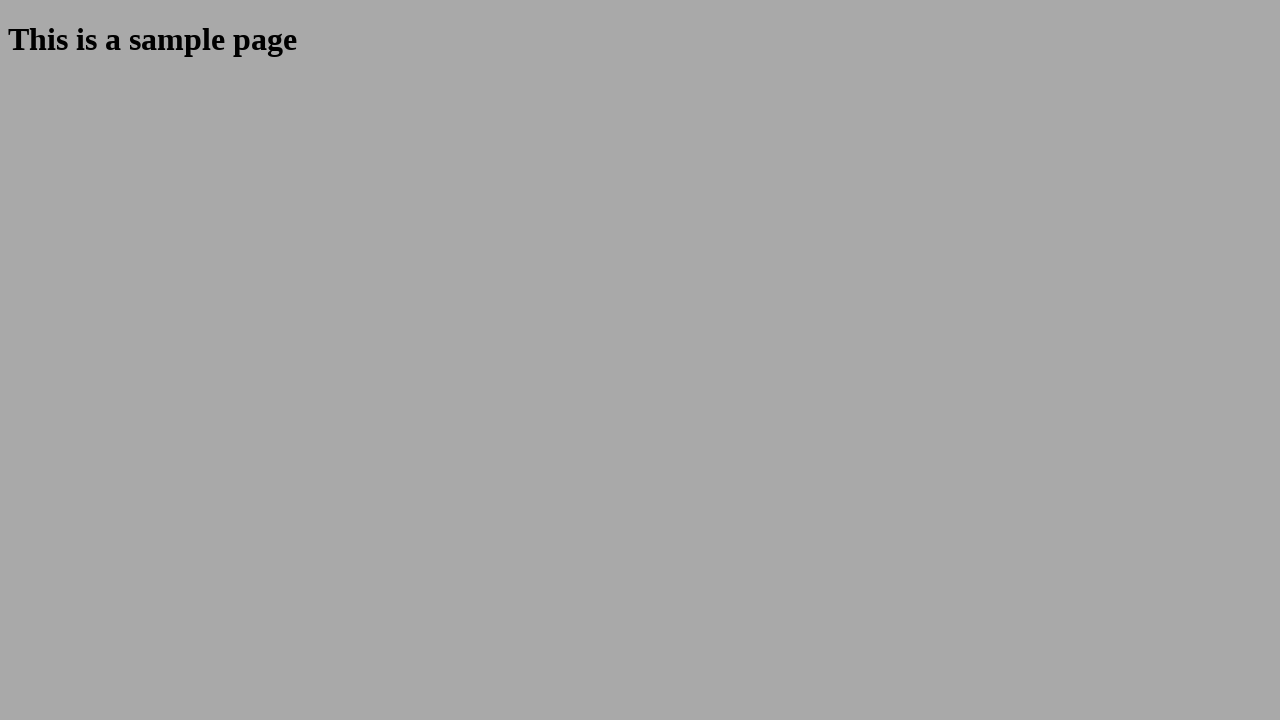

Retrieved heading text from new tab: 'This is a sample page'
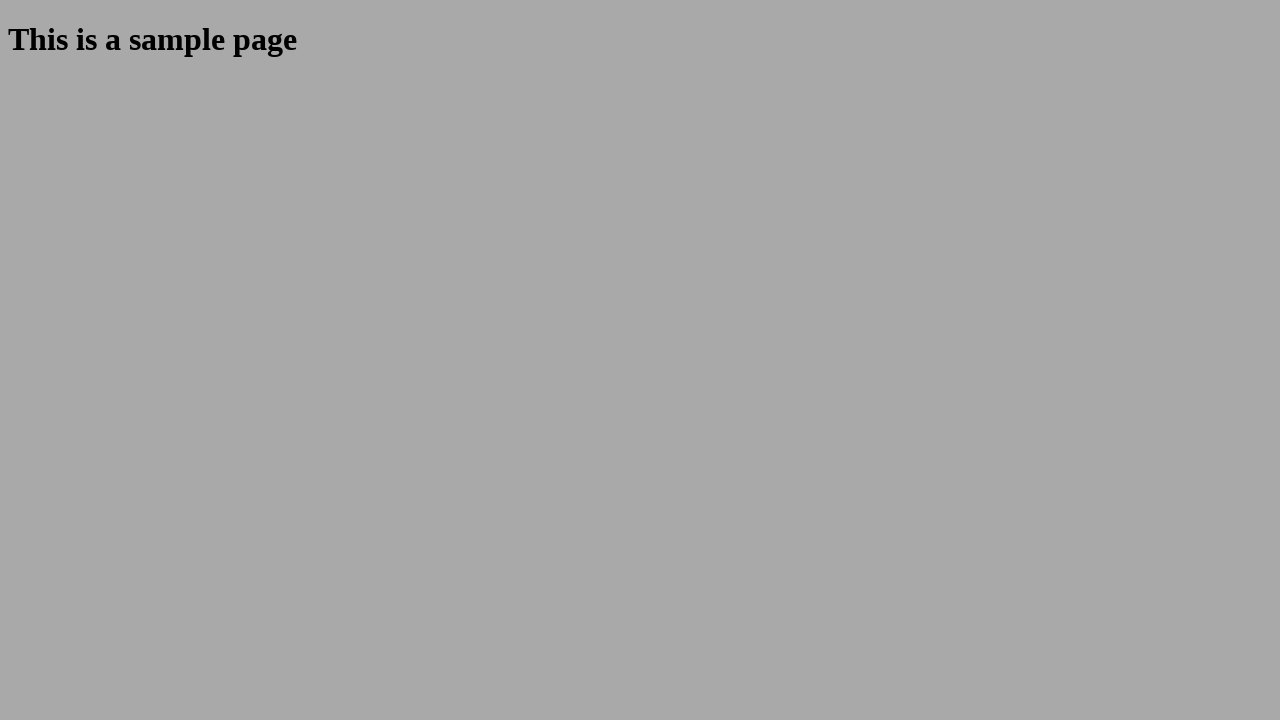

Closed the new tab
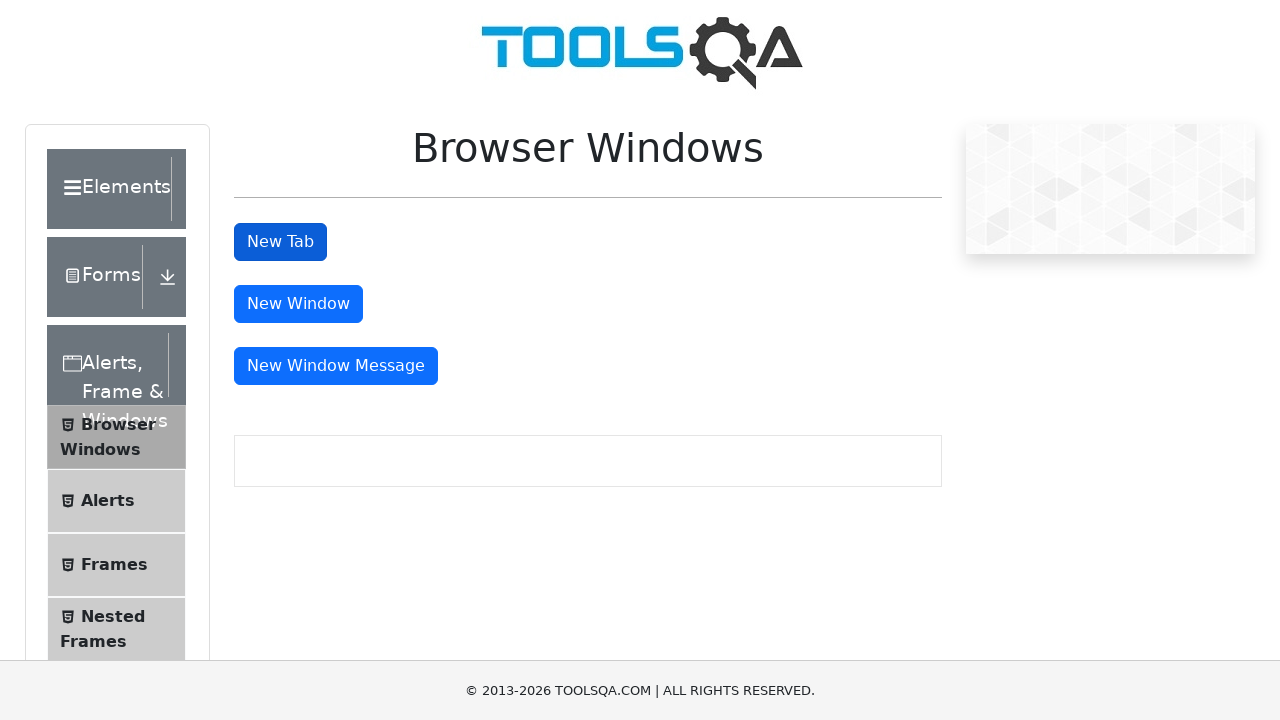

Clicked 'New Window' button at (298, 304) on #windowButton
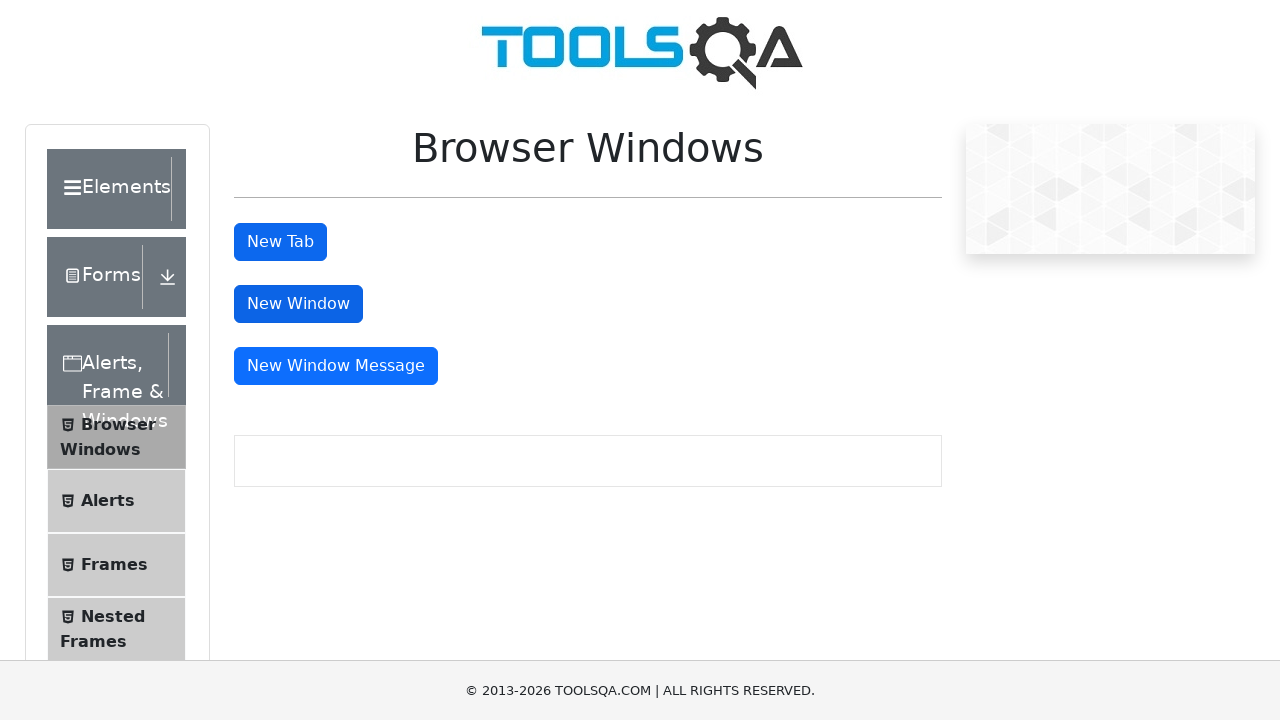

New window opened and reference captured
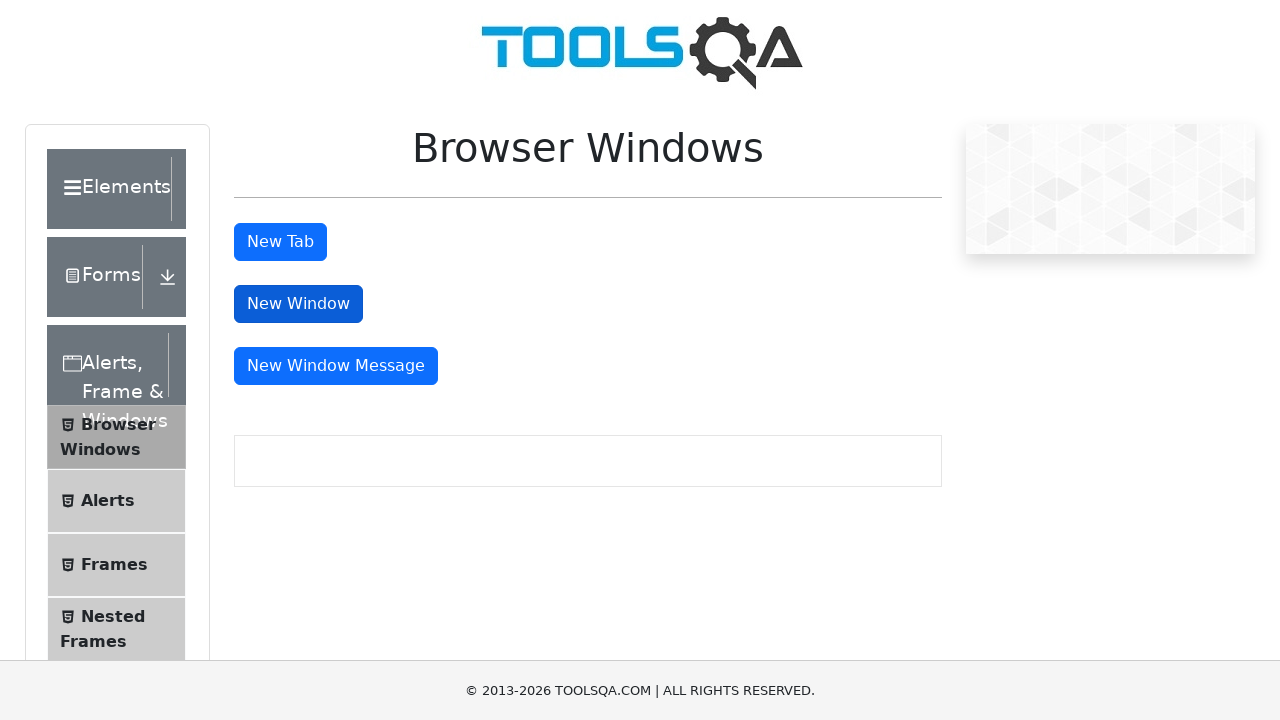

New window loaded and sample heading element found
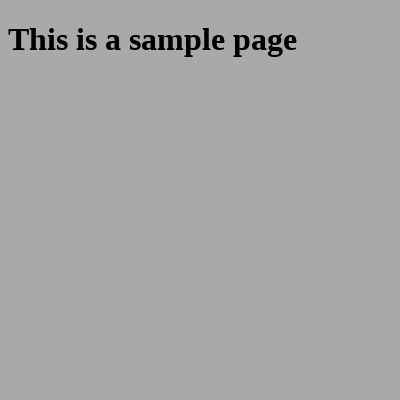

Retrieved heading text from new window: 'This is a sample page'
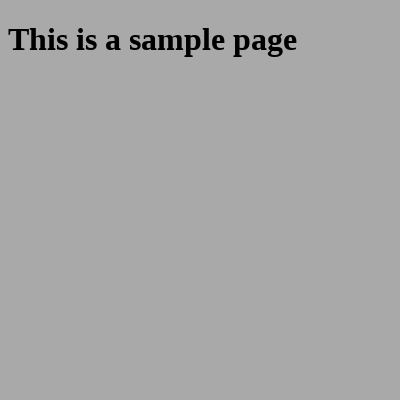

Closed the new window
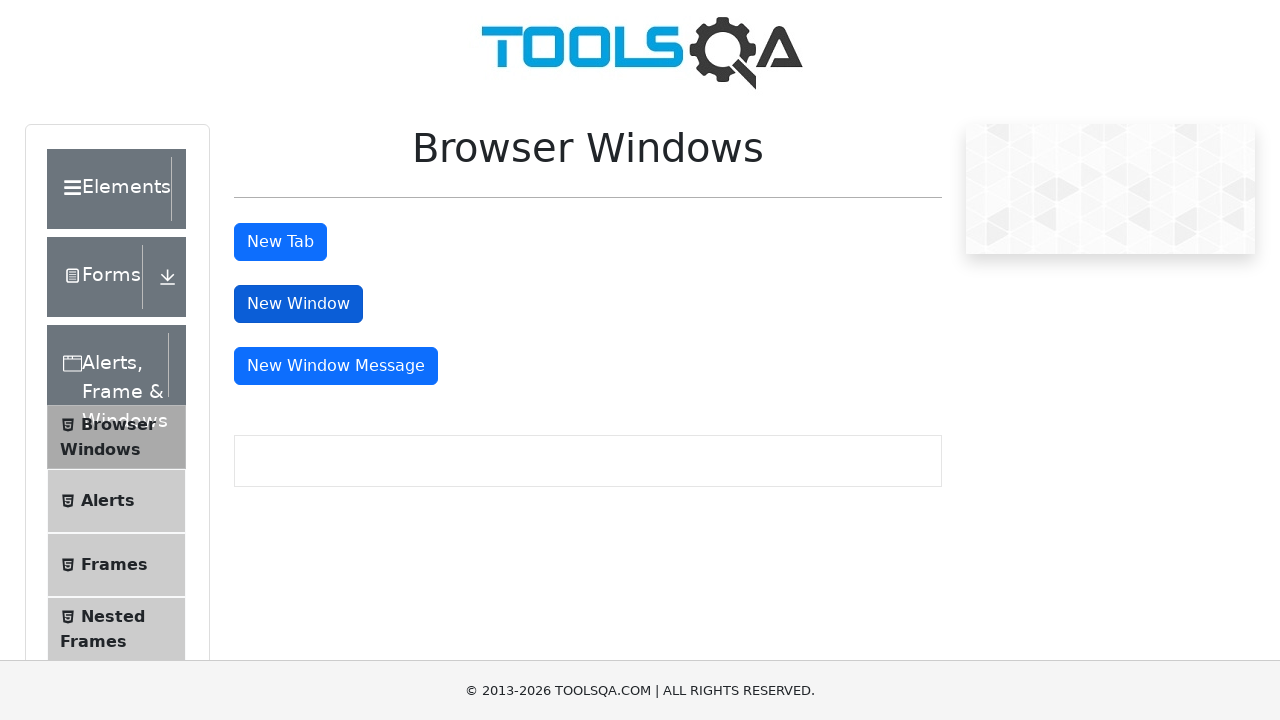

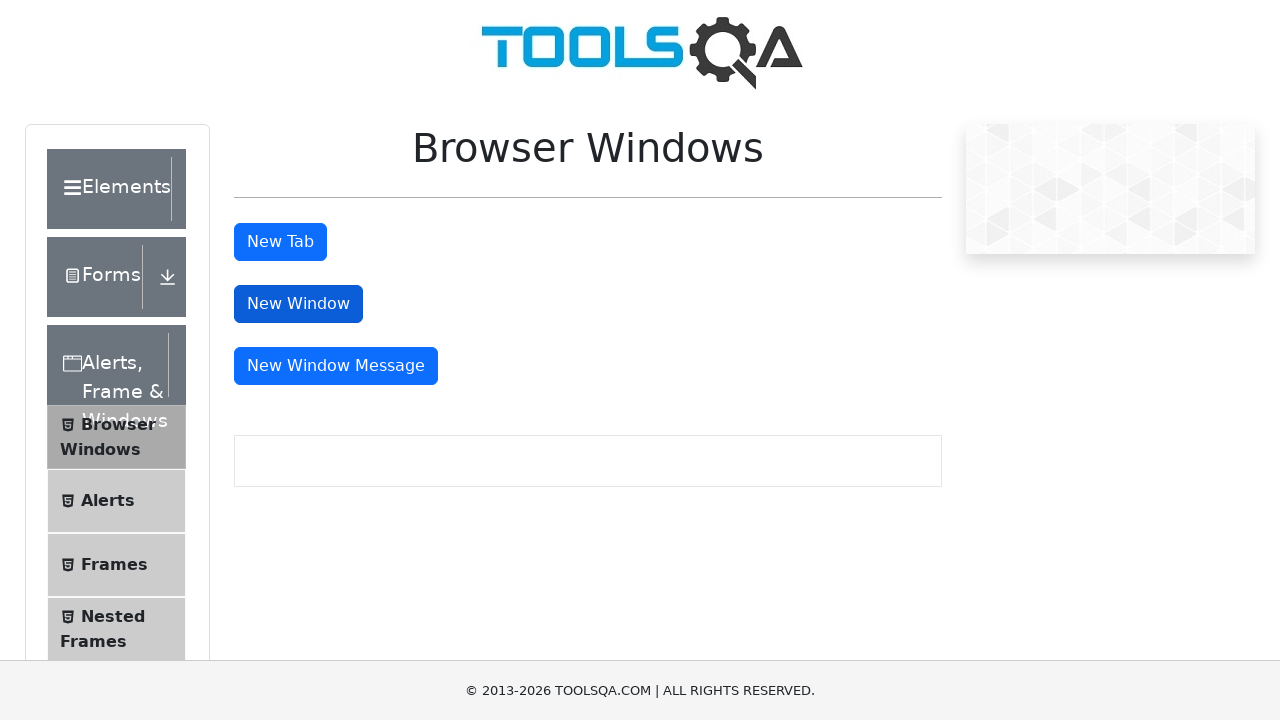